Tests drag and drop functionality by dragging an element to a new position using coordinates

Starting URL: https://jqueryui.com/draggable/

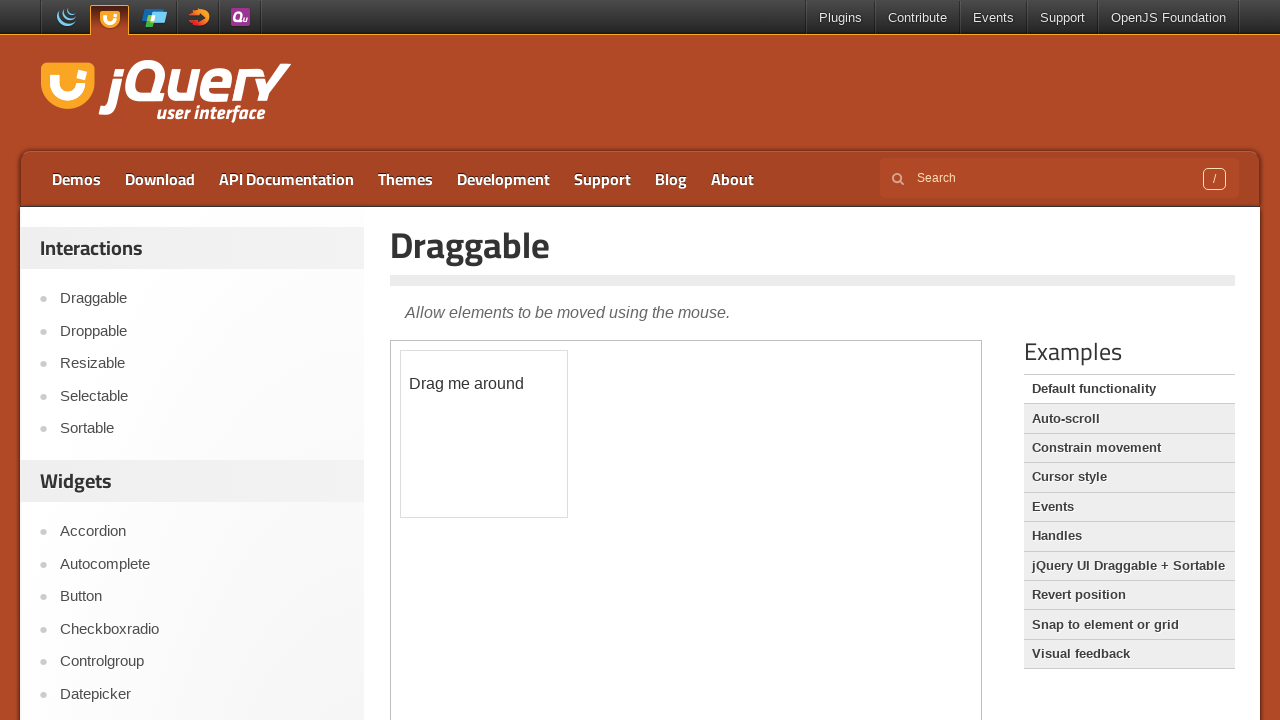

Waited for draggable element in iframe to load
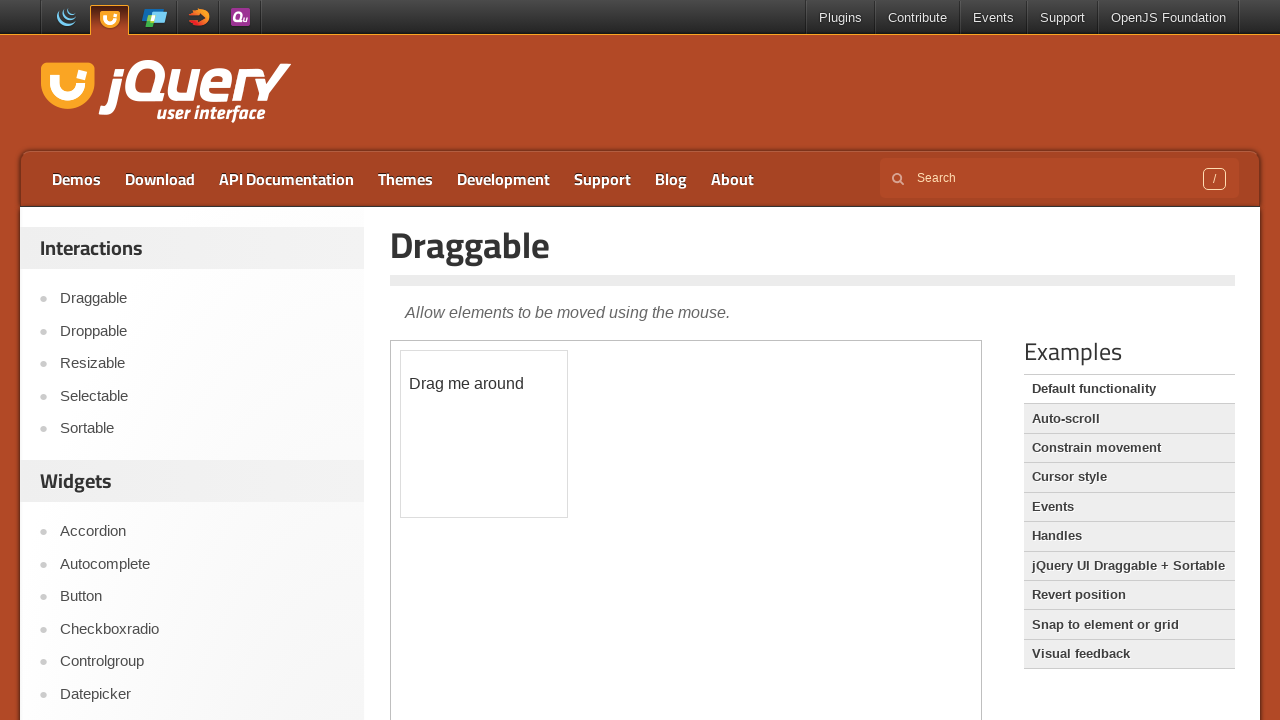

Selected the second iframe containing draggable element
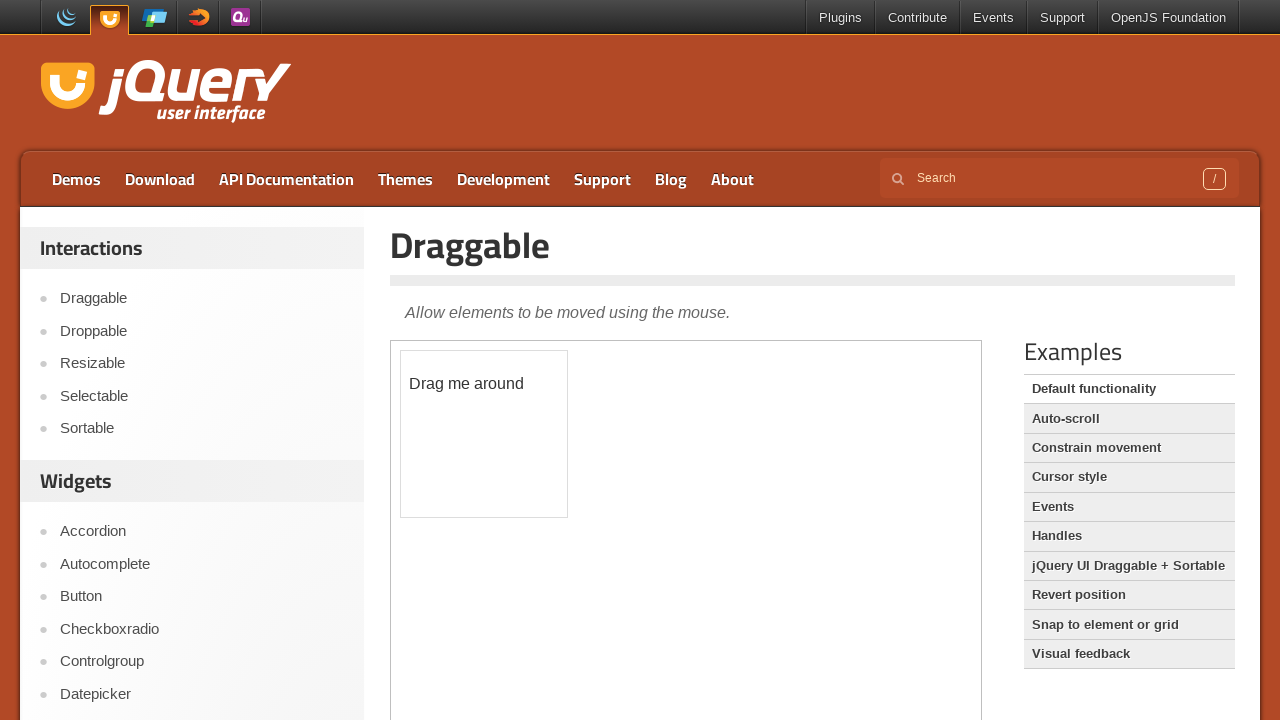

Located the draggable element with id 'draggable'
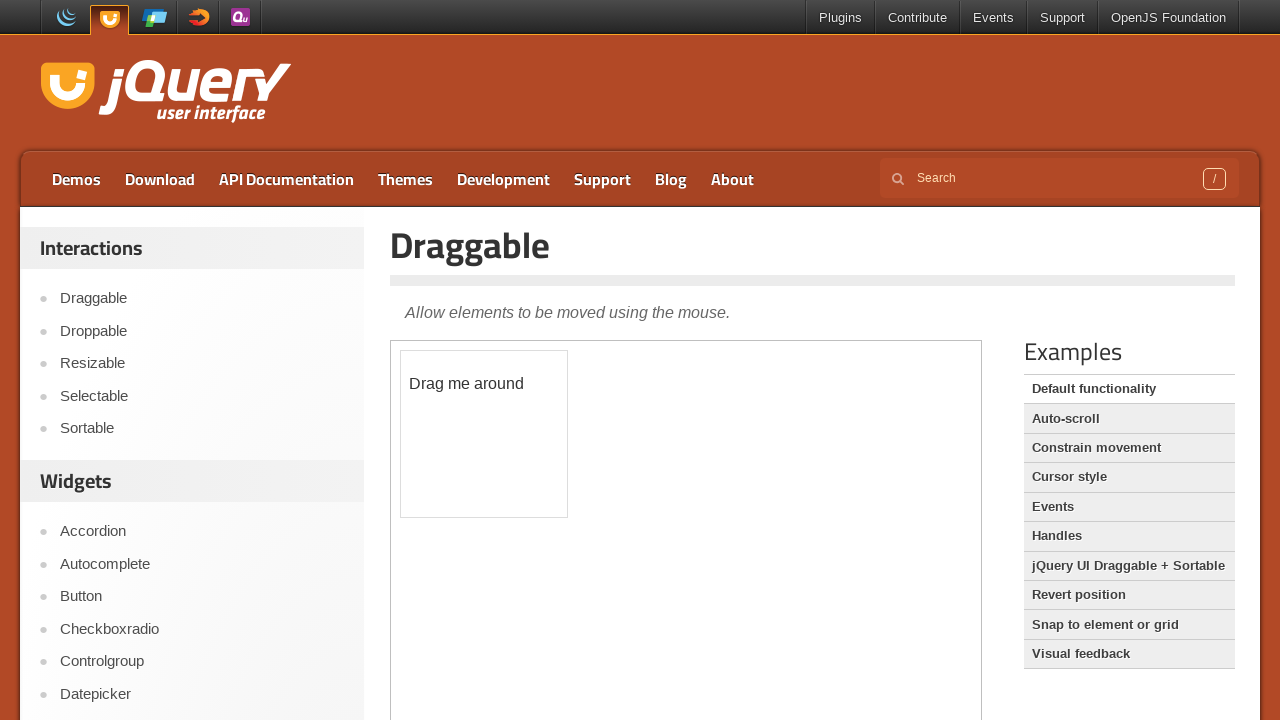

Retrieved bounding box coordinates of draggable element
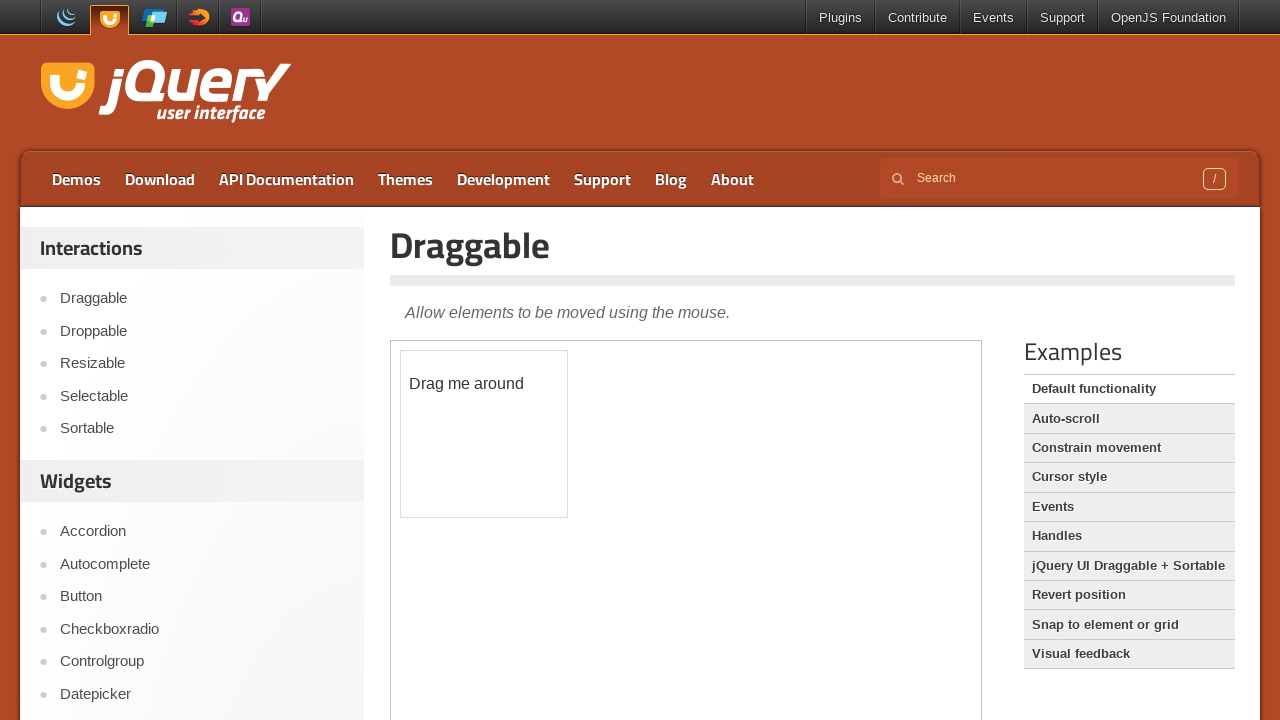

Extracted element position: x=400.109375, y=349.875
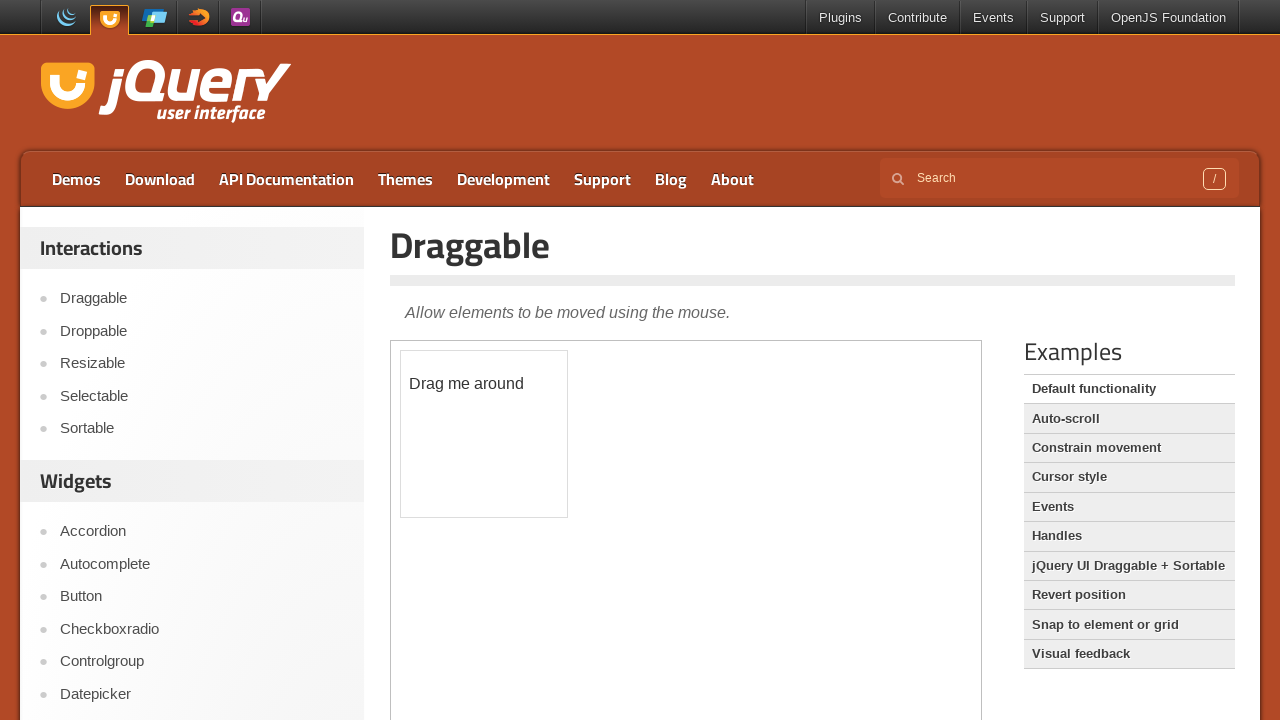

Scrolled down by 1000 pixels
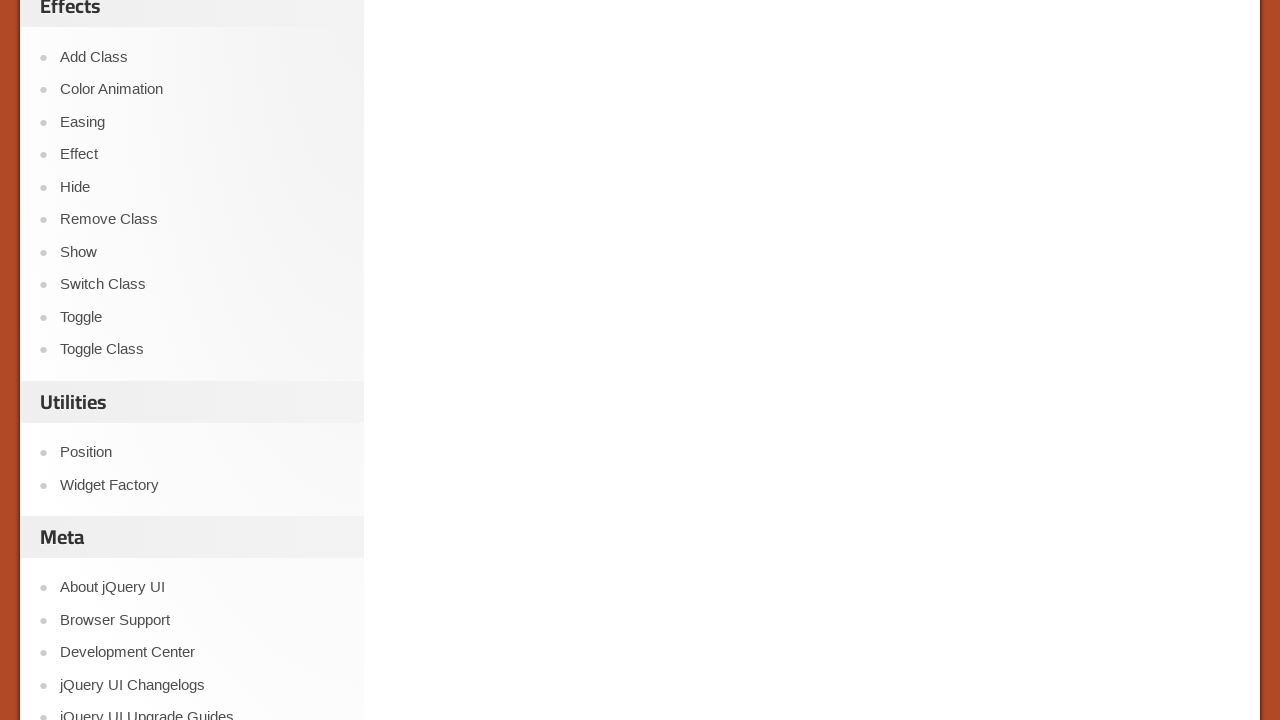

Dragged element to new position (x=70, y=90) at (471, 368)
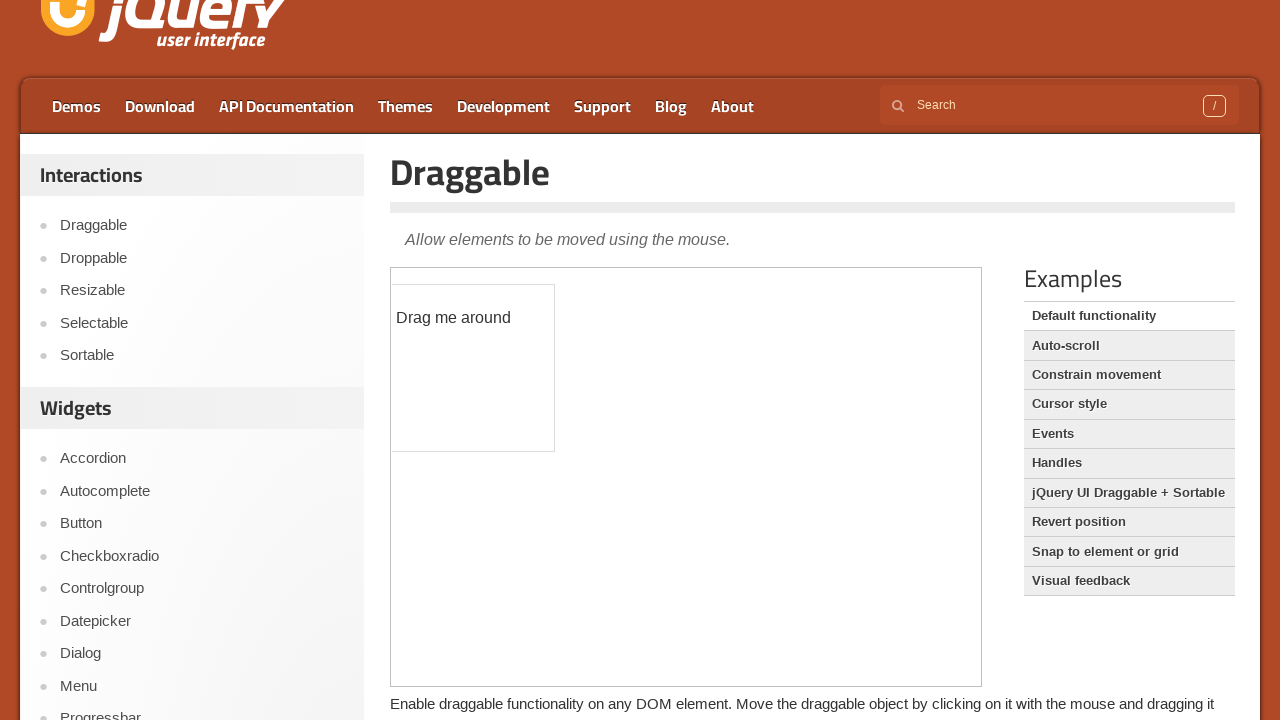

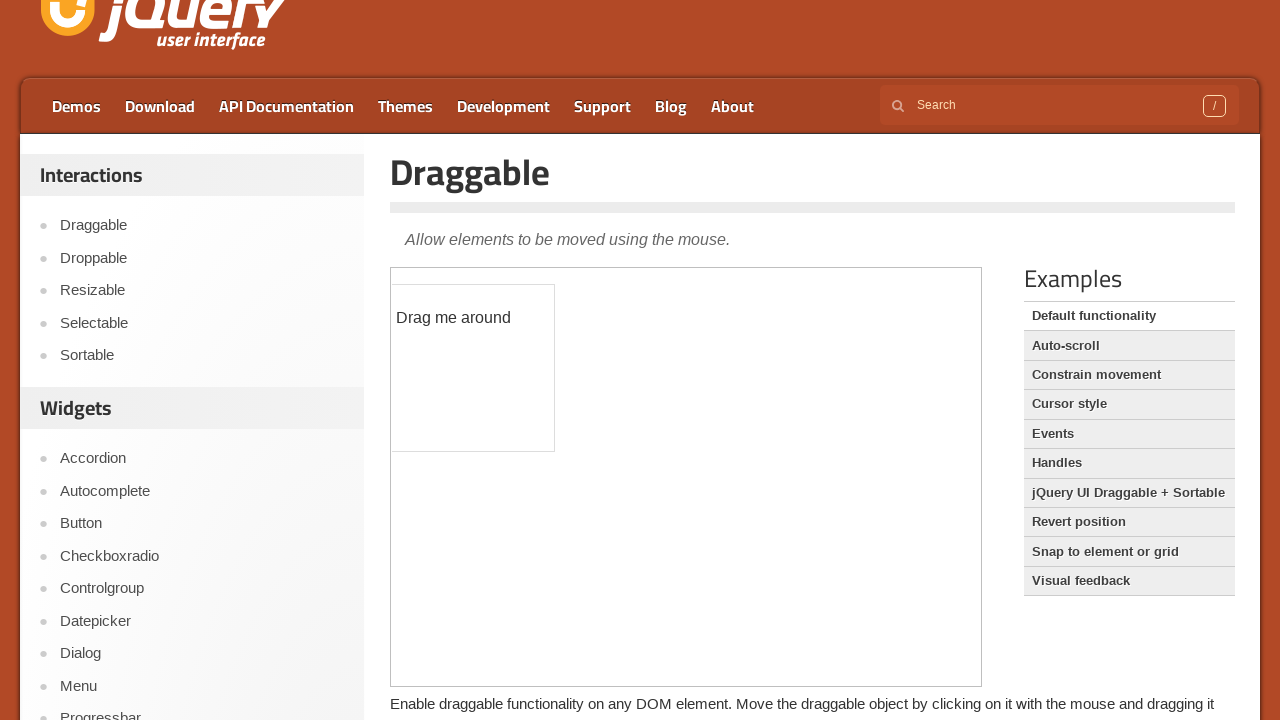